Tests handling of a JavaScript confirmation dialog by clicking a button that triggers a confirm dialog, dismissing it (clicking Cancel), and verifying the result text.

Starting URL: https://testautomationpractice.blogspot.com/#

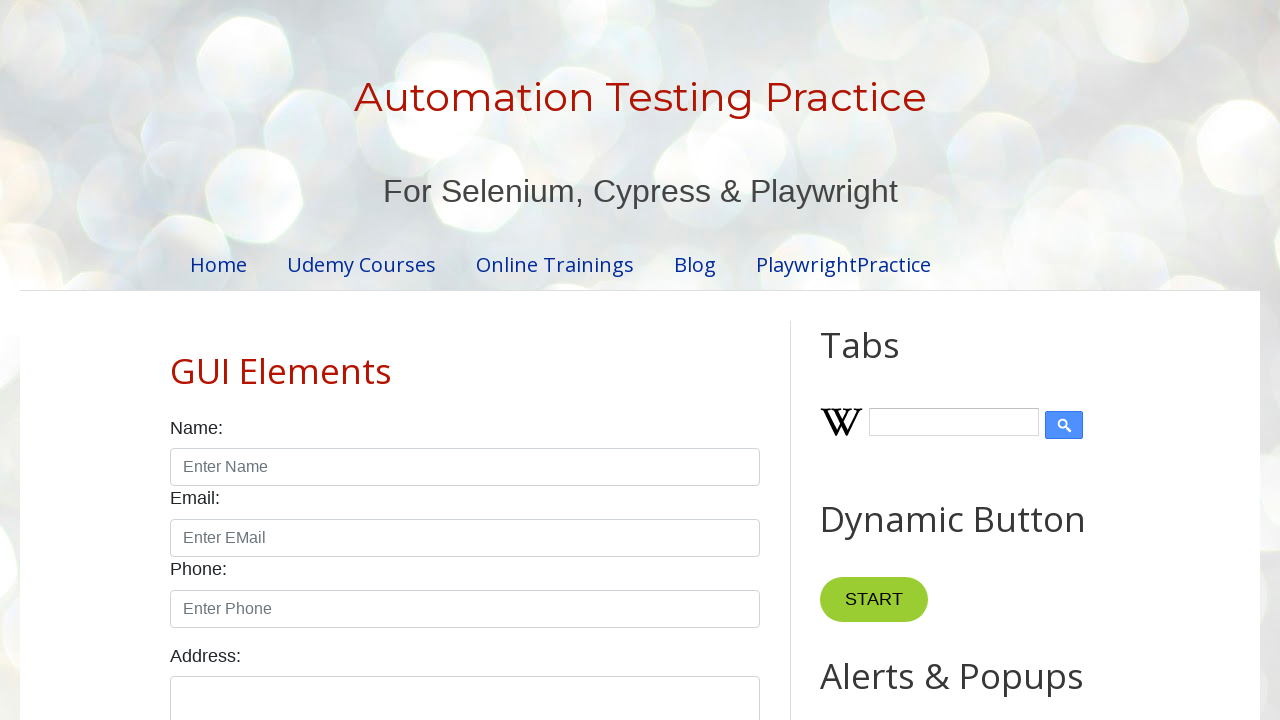

Set up dialog handler to dismiss confirmation prompts
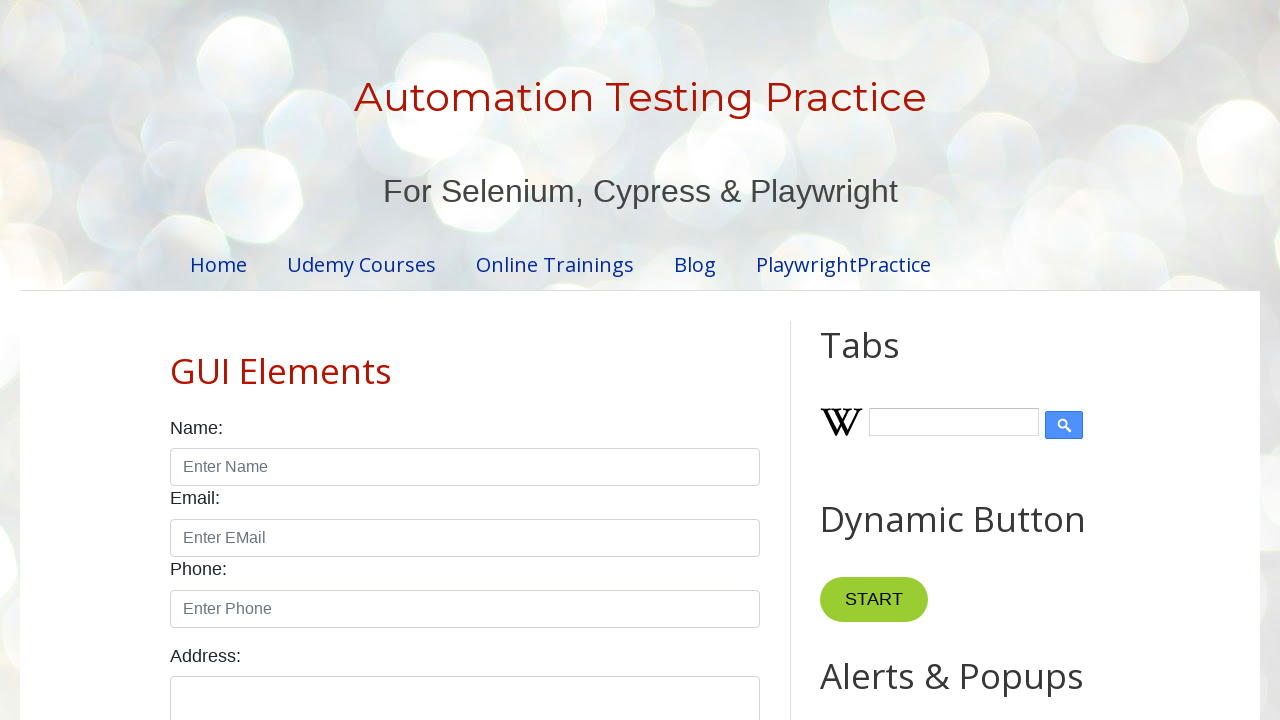

Clicked the Confirmation Alert button at (912, 360) on button:has-text('Confirmation Alert')
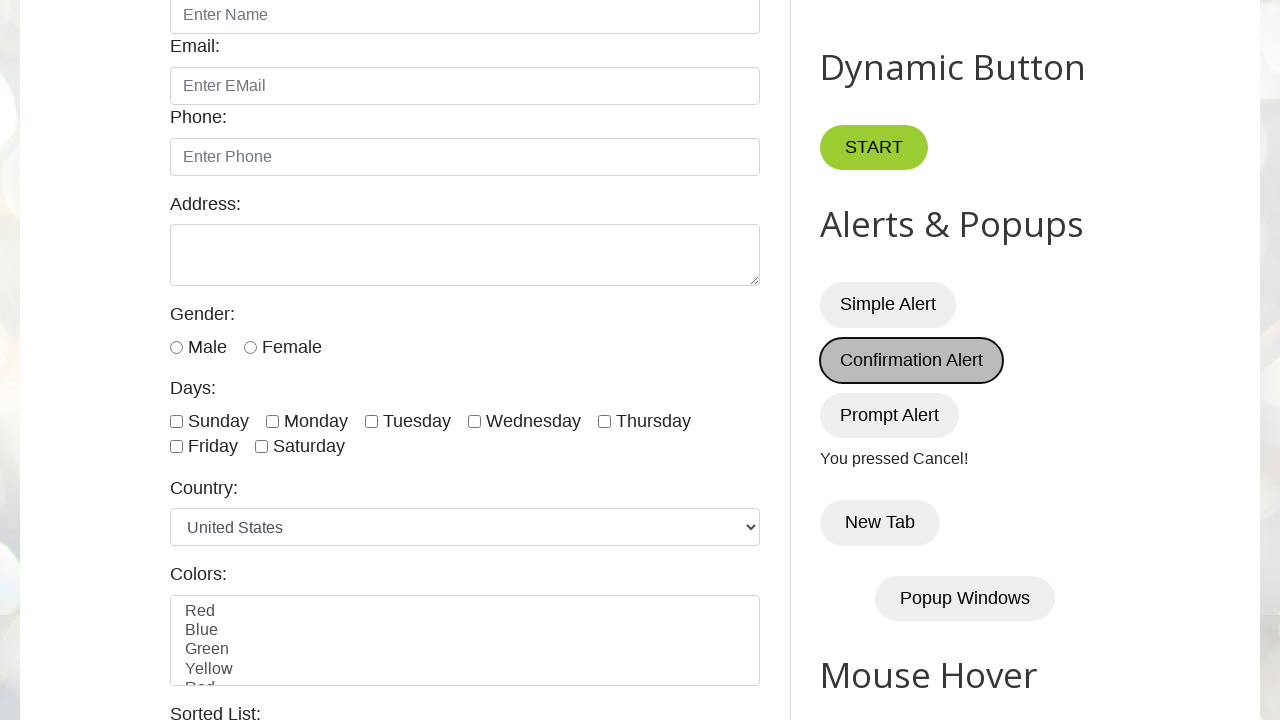

Status text element loaded
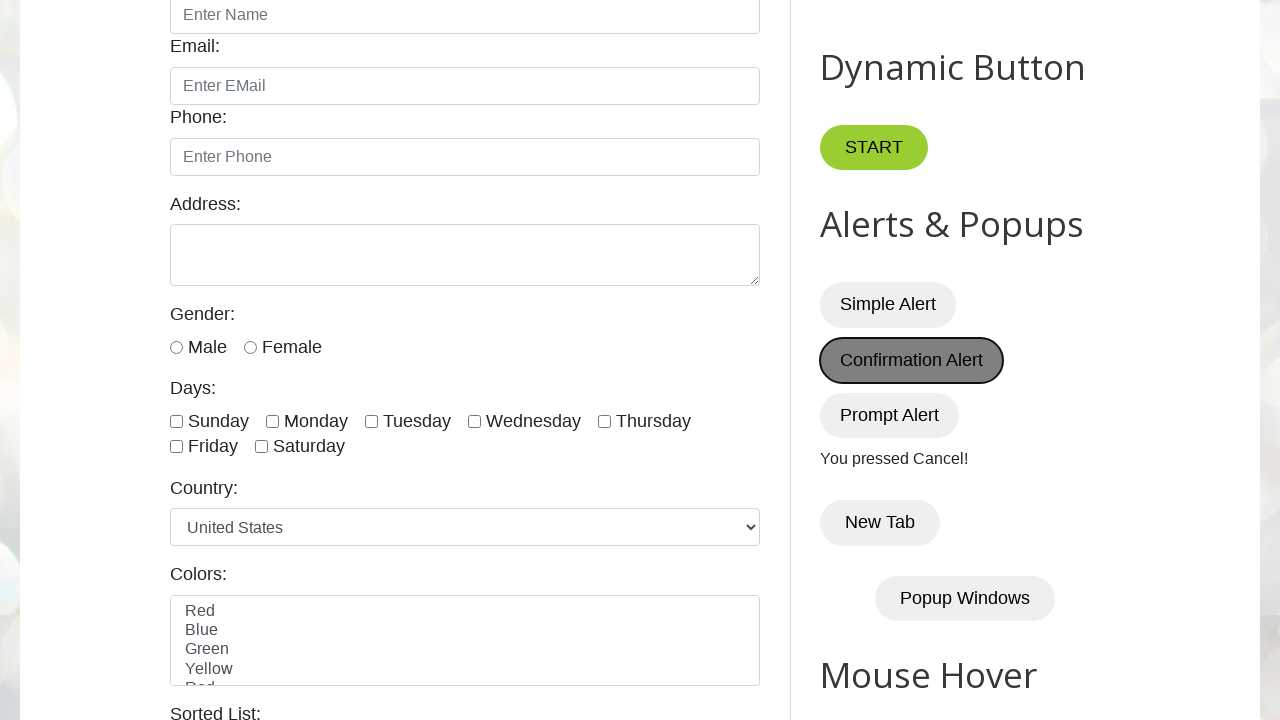

Retrieved status text from #demo element
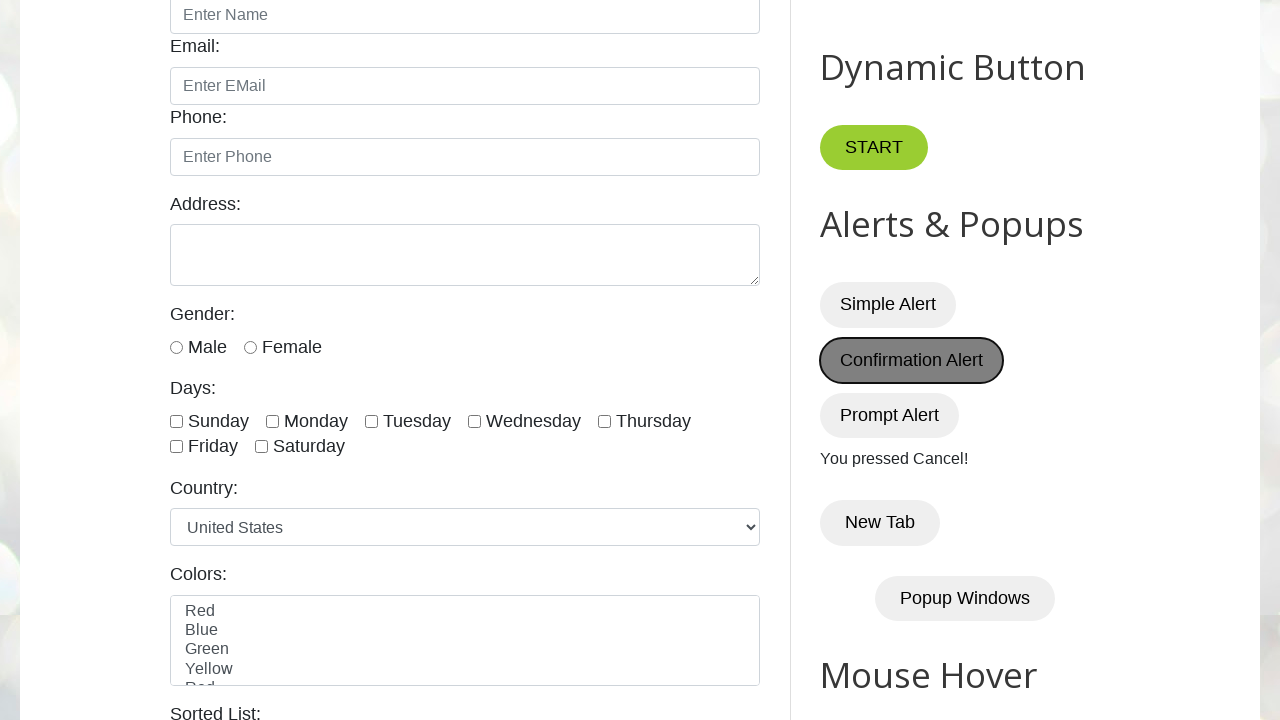

Verified status text displays 'You pressed Cancel!'
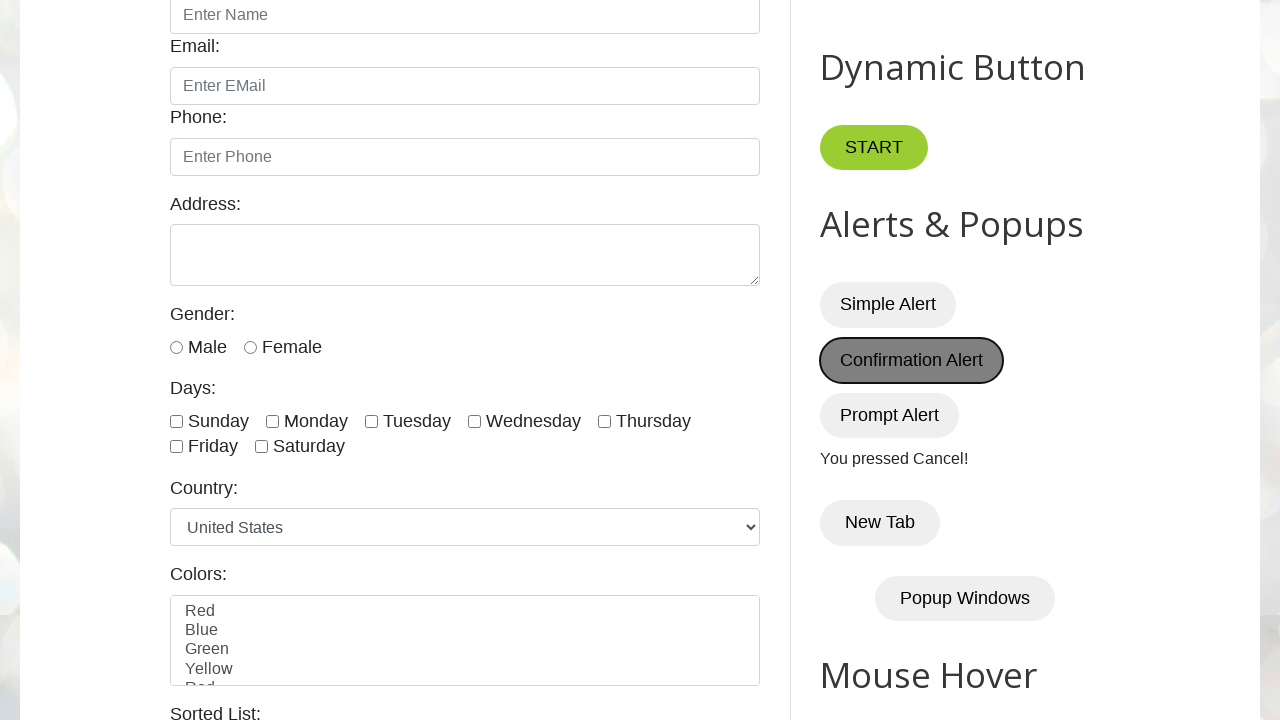

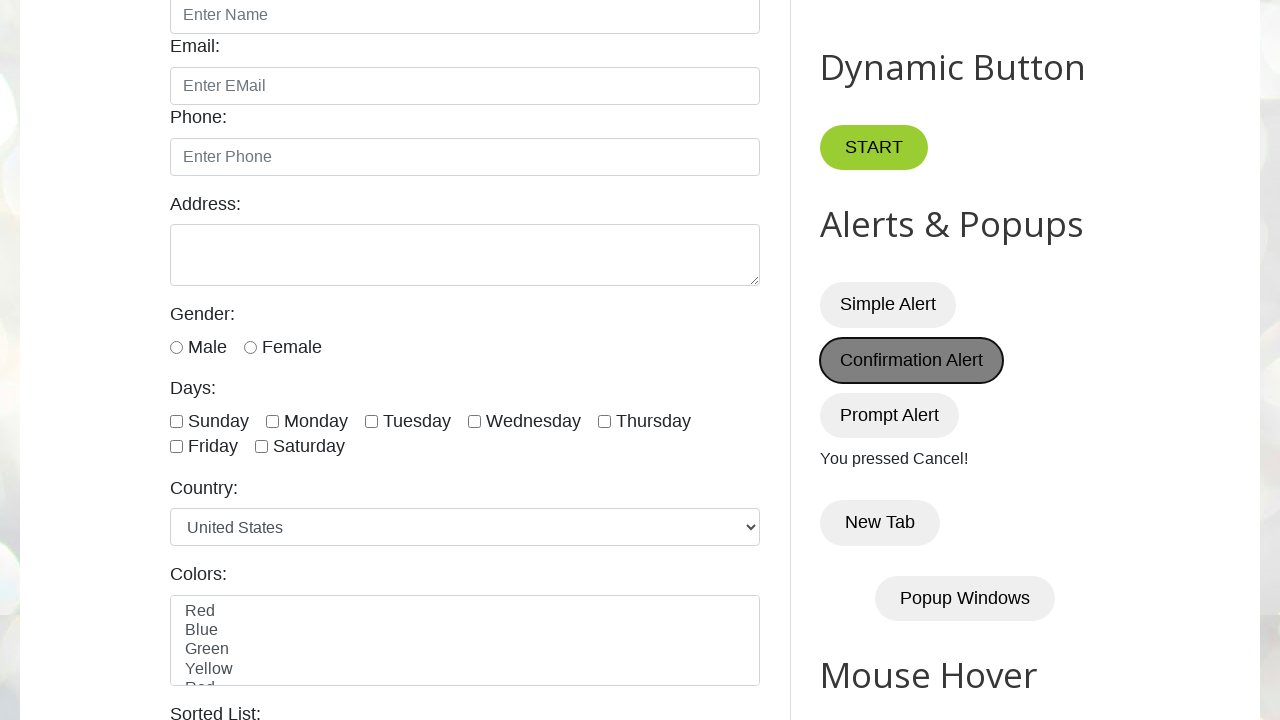